Tests a multi-step form submission flow by first clicking a dynamically calculated link text (based on pi^e*10000), then filling out a form with first name, last name, city, and country fields, and finally submitting the form.

Starting URL: http://suninjuly.github.io/find_link_text

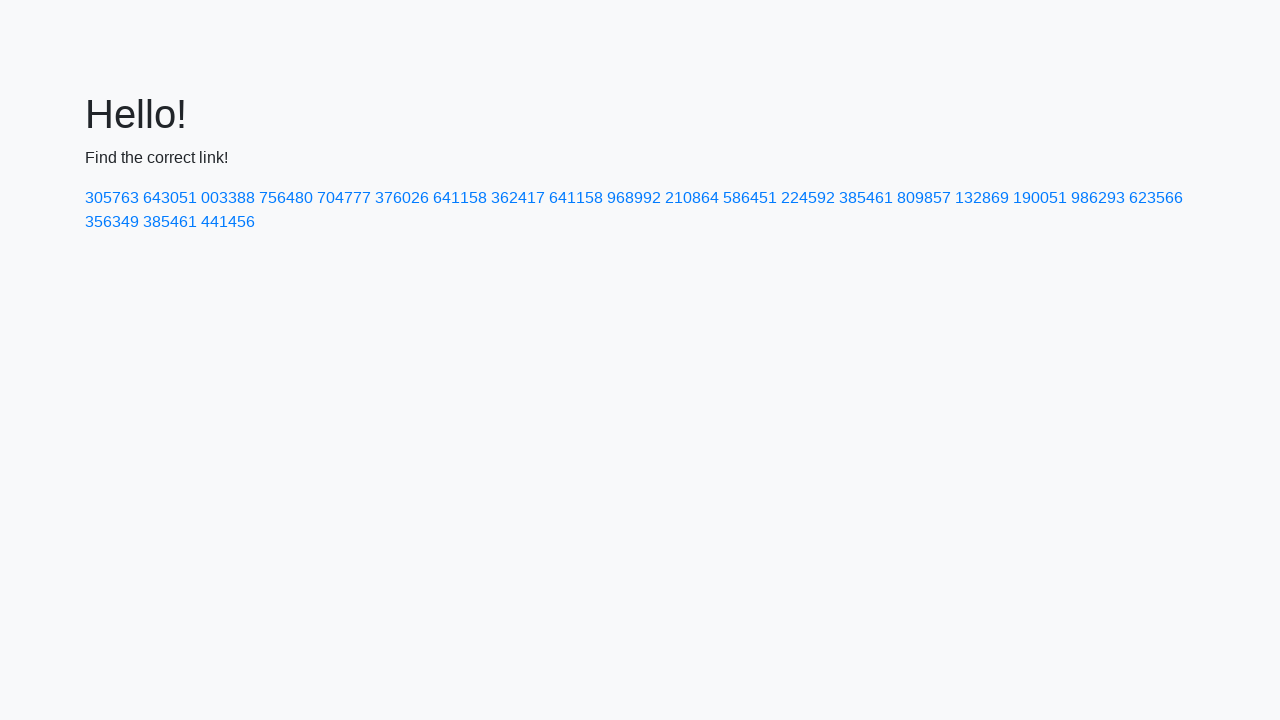

Clicked dynamically calculated link with text '224592' at (808, 198) on a:text-is('224592')
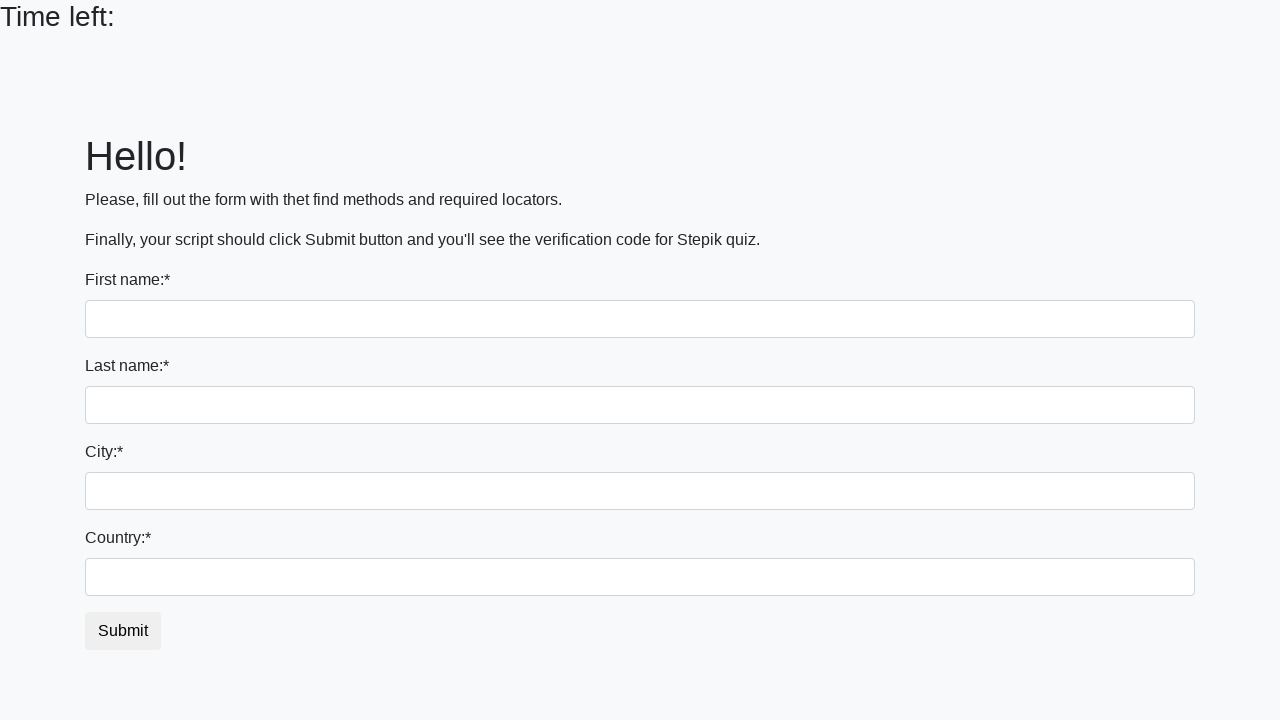

Filled first name field with 'Ivan' on input
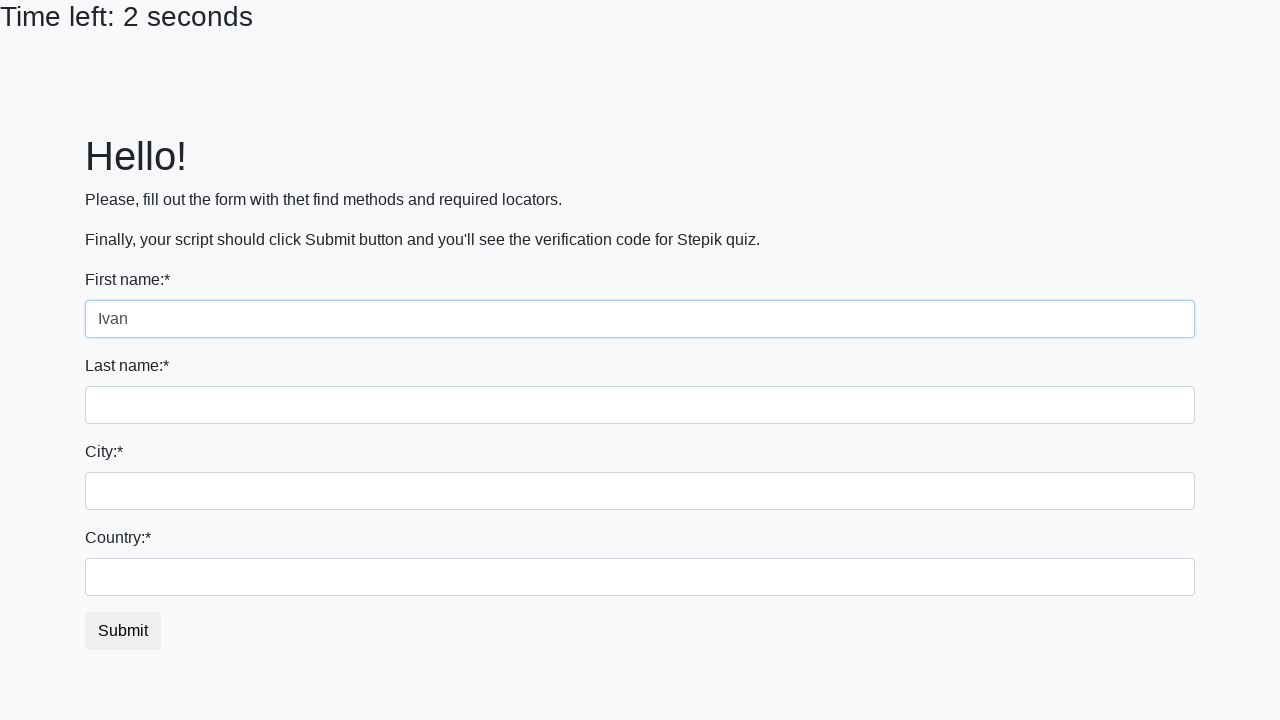

Filled last name field with 'Petrov' on input[name='last_name']
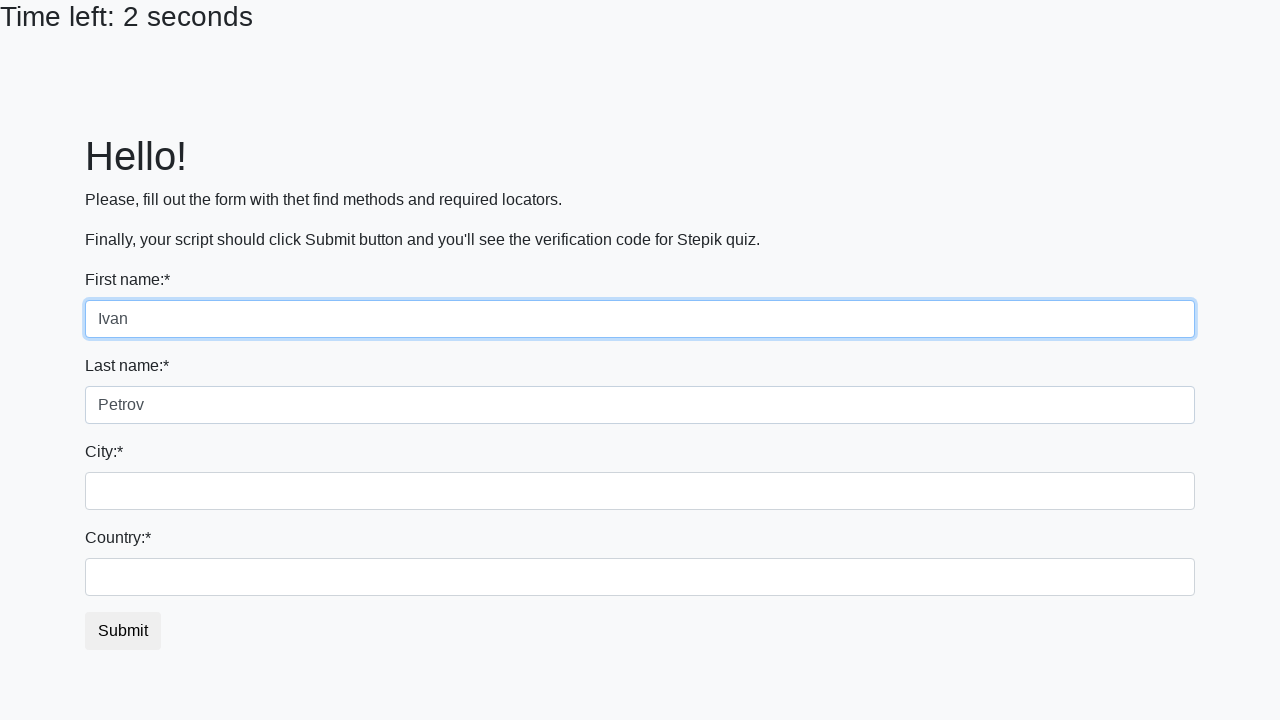

Filled city field with 'Smolensk' on .city
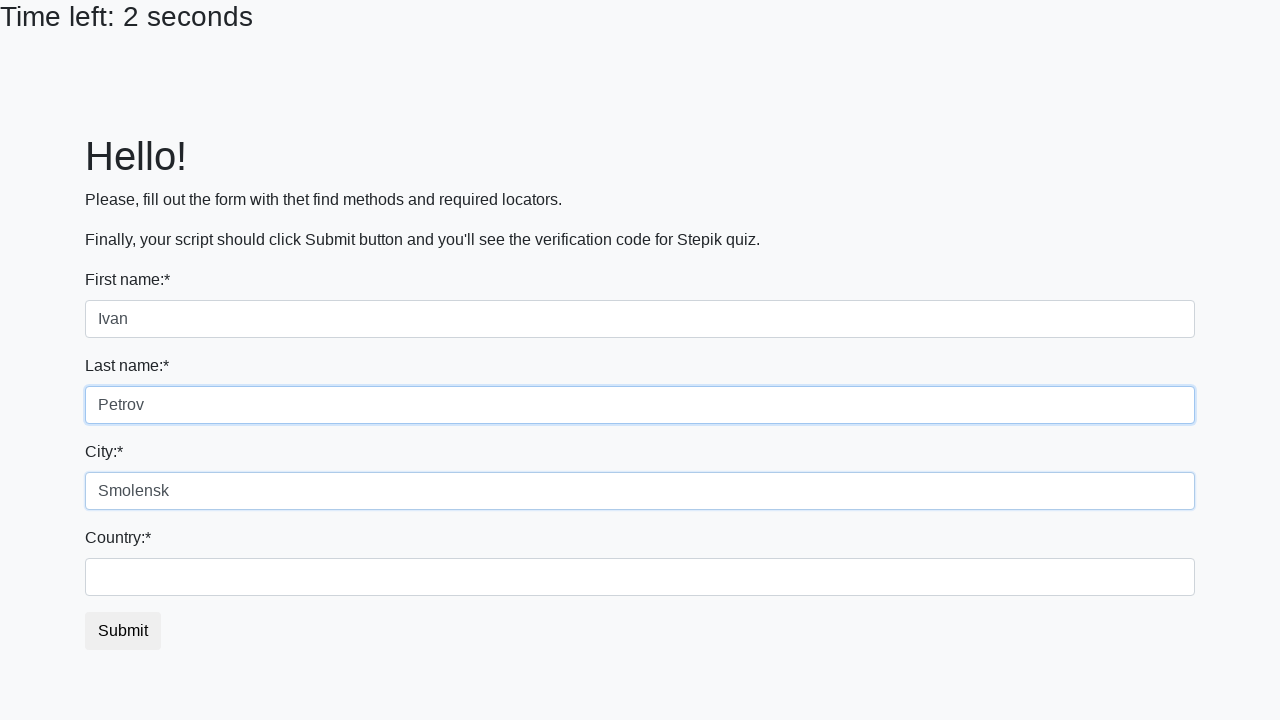

Filled country field with 'Russia' on #country
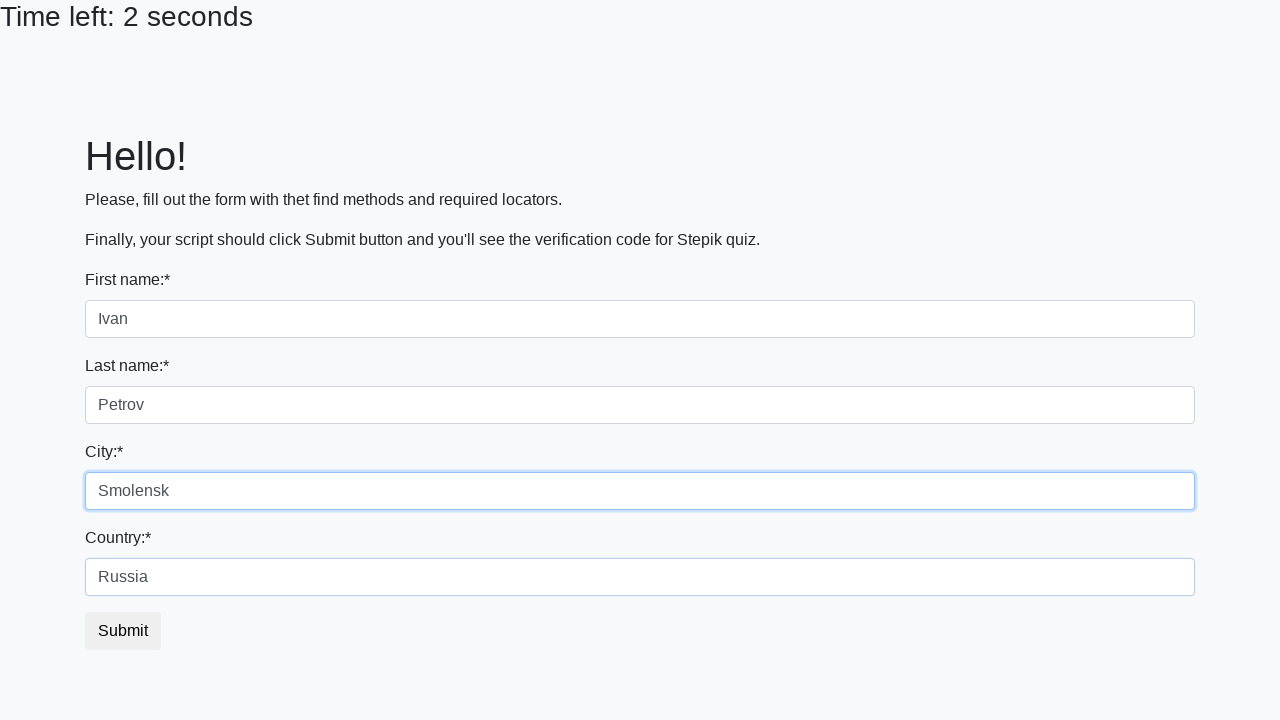

Clicked submit button to complete form submission at (123, 631) on button.btn
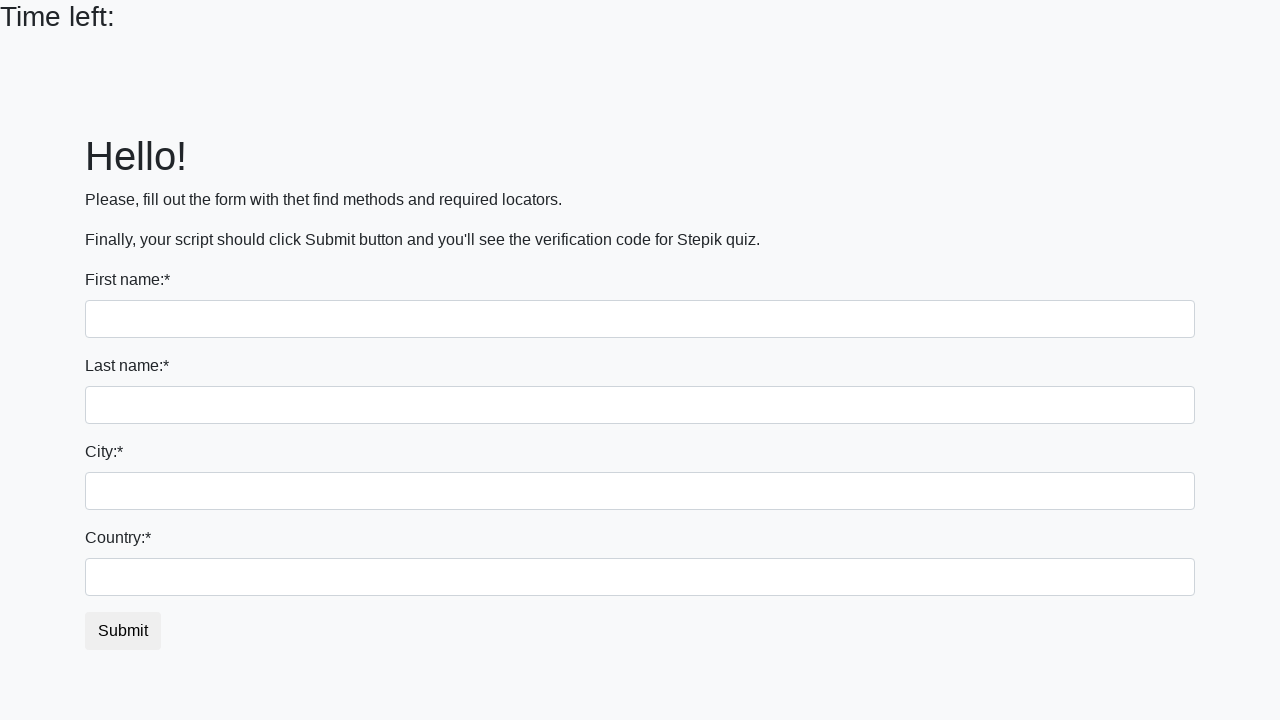

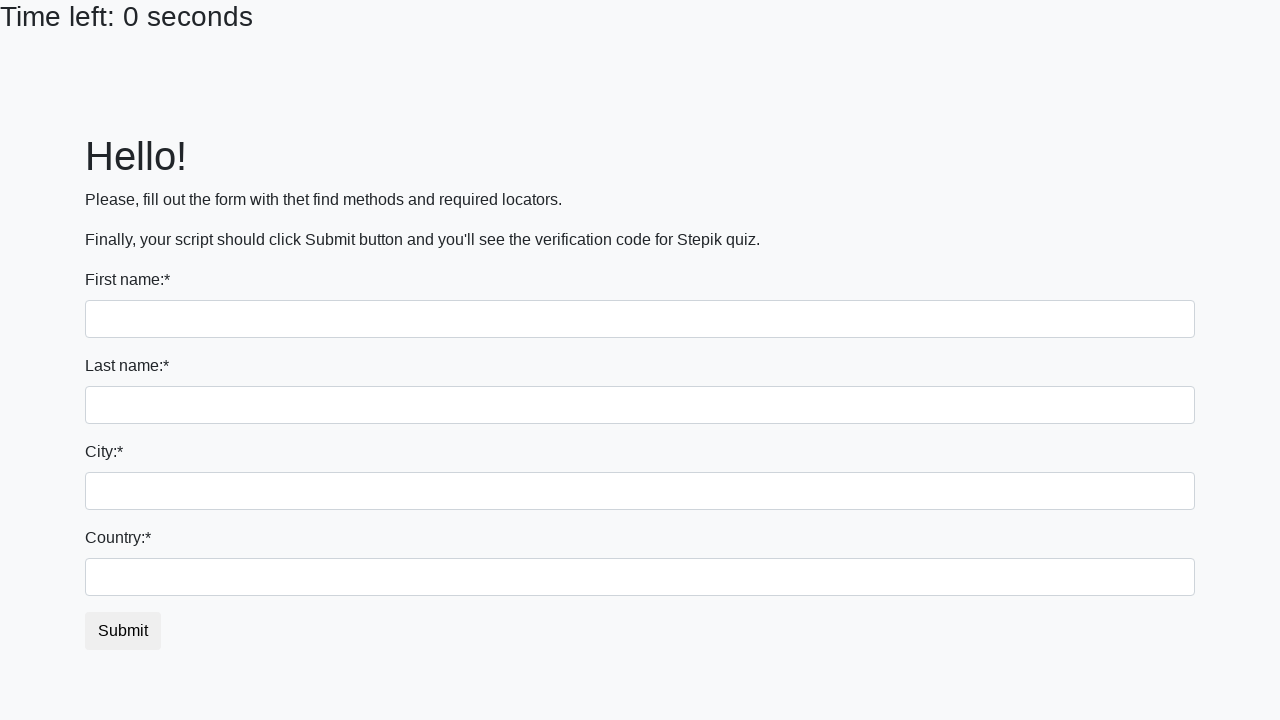